Tests dynamic dropdown for selecting origin and destination cities

Starting URL: http://rahulshettyacademy.com/dropdownsPractise/

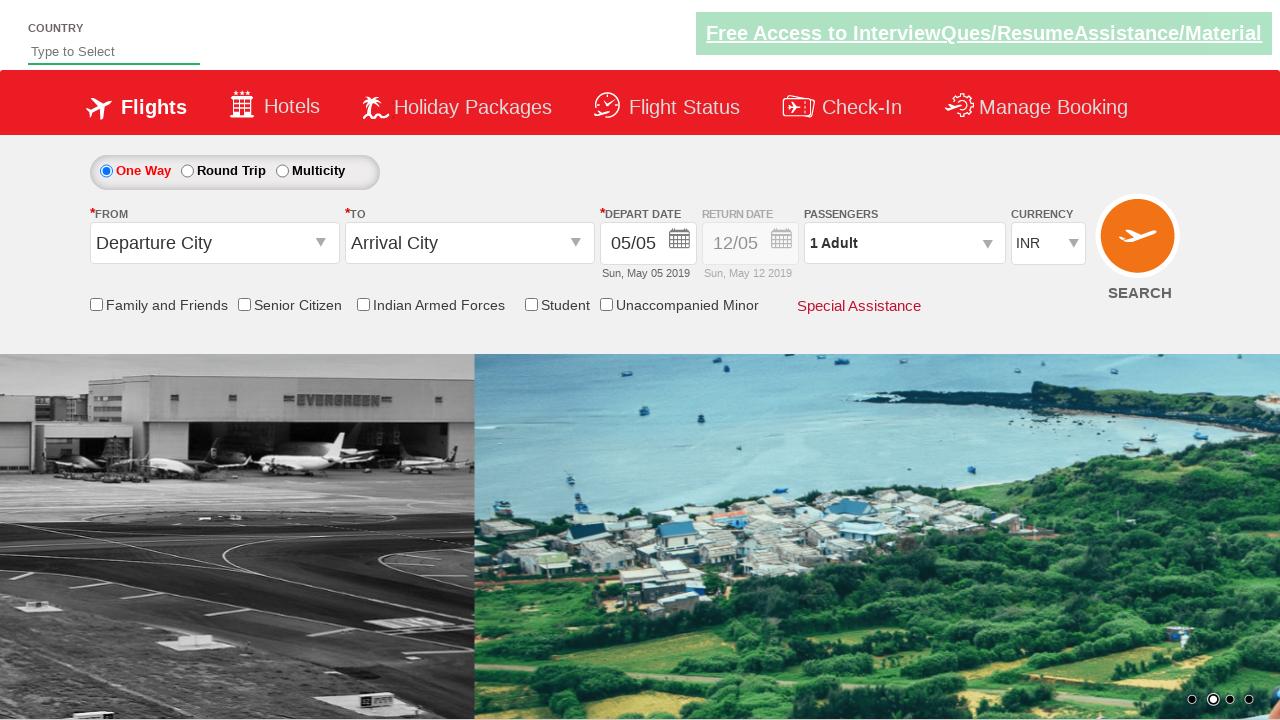

Clicked on origin station dropdown to open it at (214, 243) on #ctl00_mainContent_ddl_originStation1_CTXT
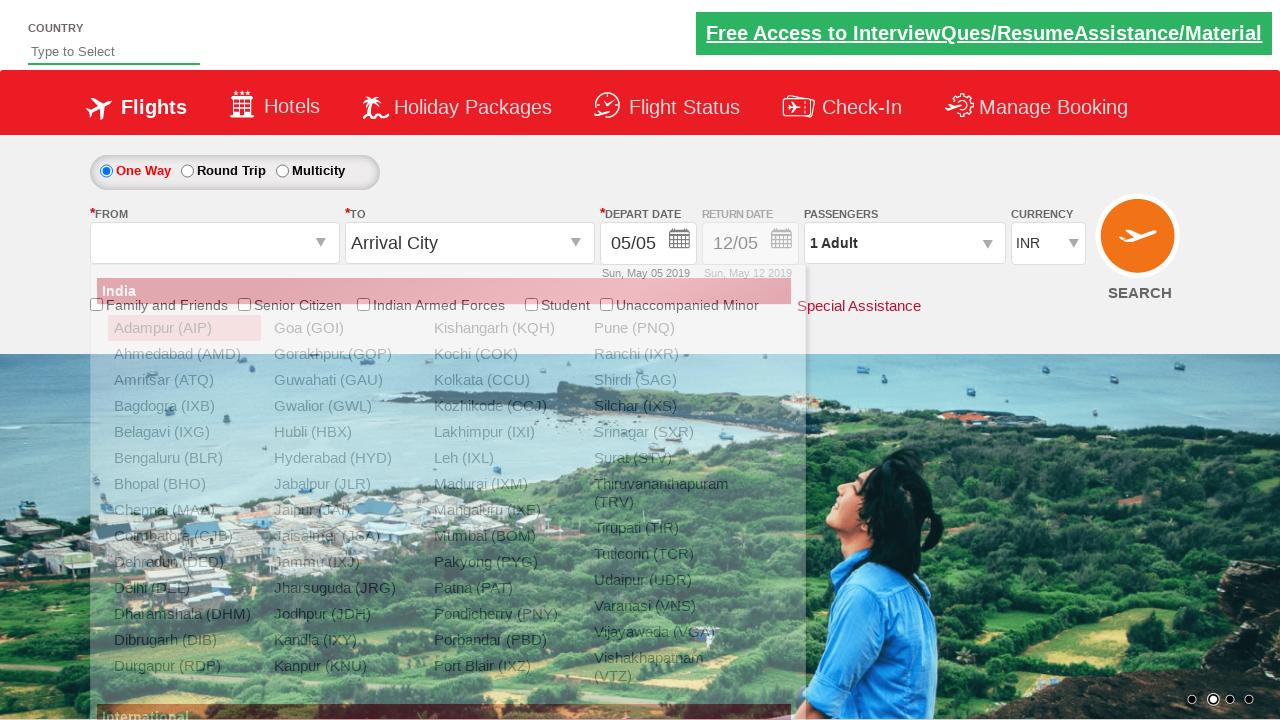

Selected Delhi as origin city at (184, 588) on xpath=//a[@value='DEL']
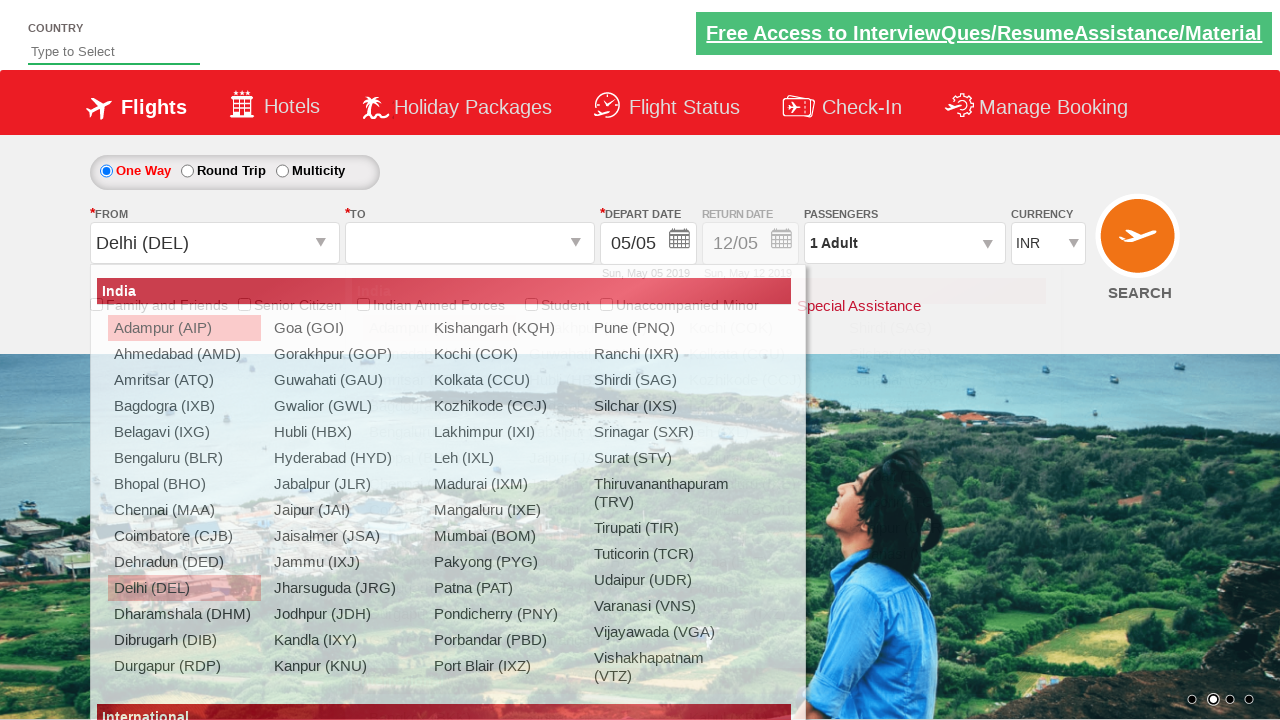

Selected Jammu as destination city at (599, 510) on xpath=//div[@id='glsctl00_mainContent_ddl_destinationStation1_CTNR']//a[@value='
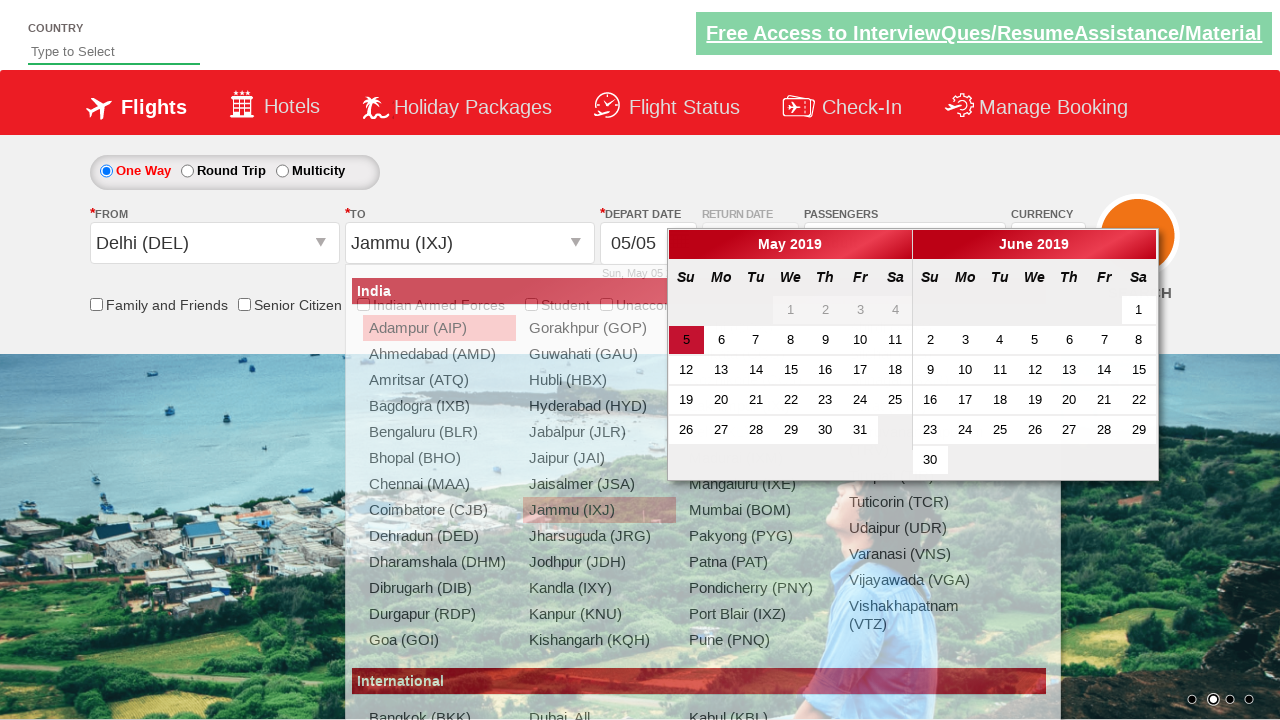

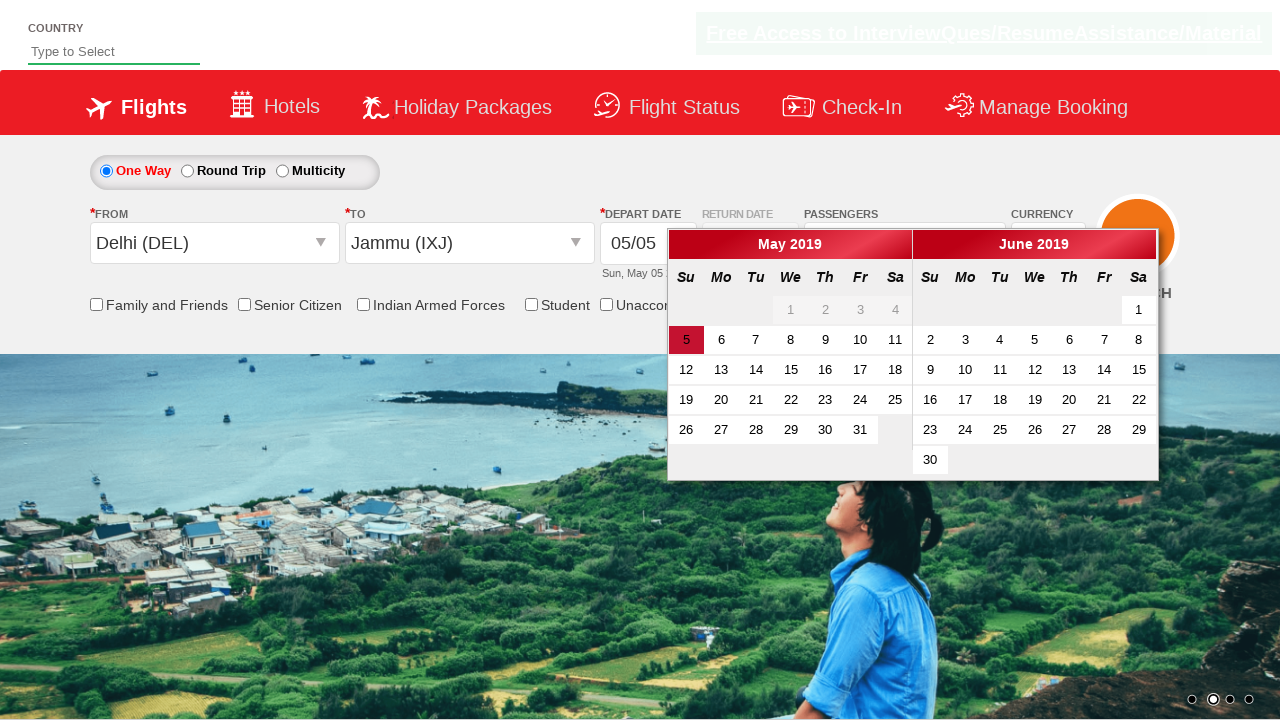